Tests dynamic loading functionality by clicking a start button to trigger content loading and waiting for the dynamically loaded element to appear

Starting URL: https://the-internet.herokuapp.com/dynamic_loading/1

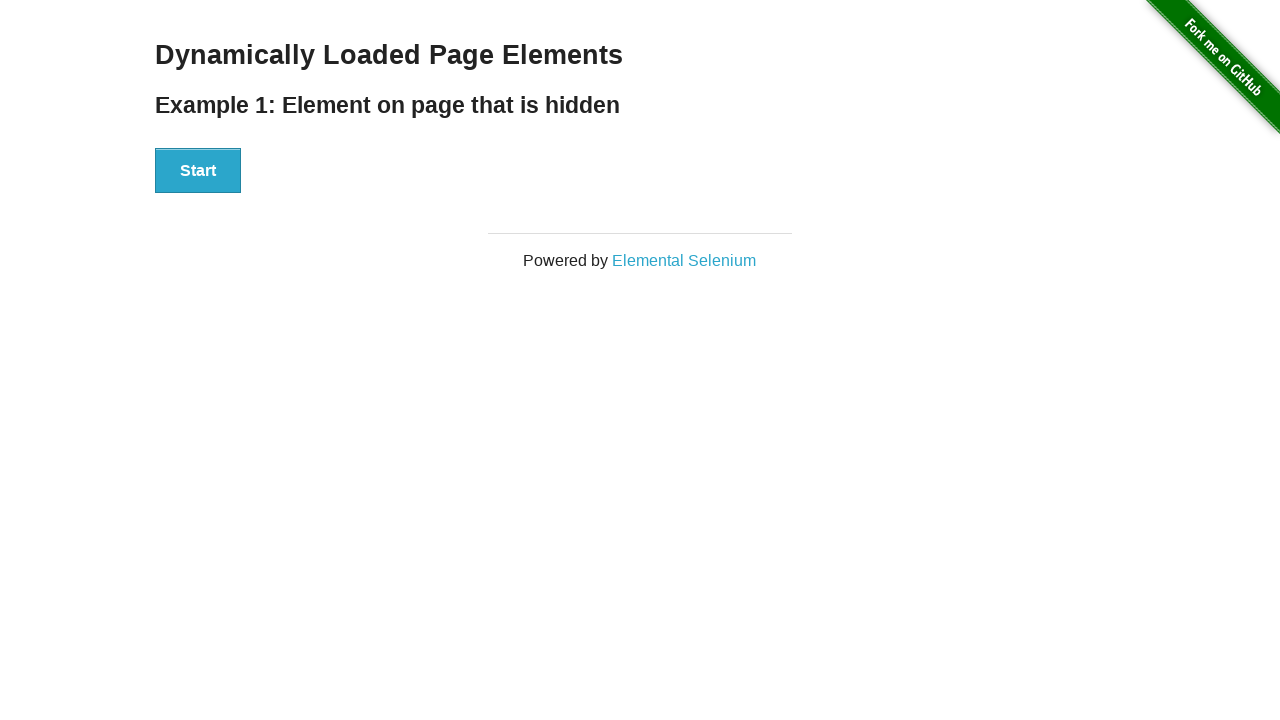

Clicked start button to trigger dynamic loading at (198, 171) on xpath=//div[@id='start']//button
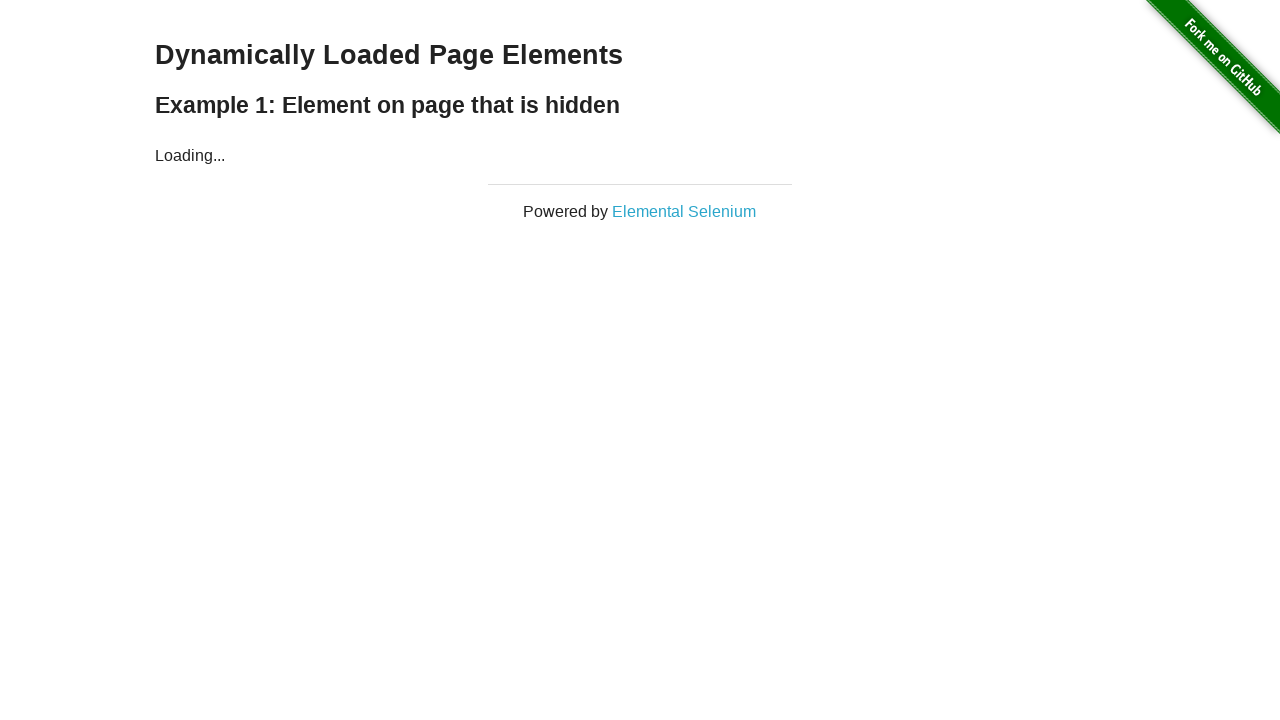

Dynamically loaded content appeared
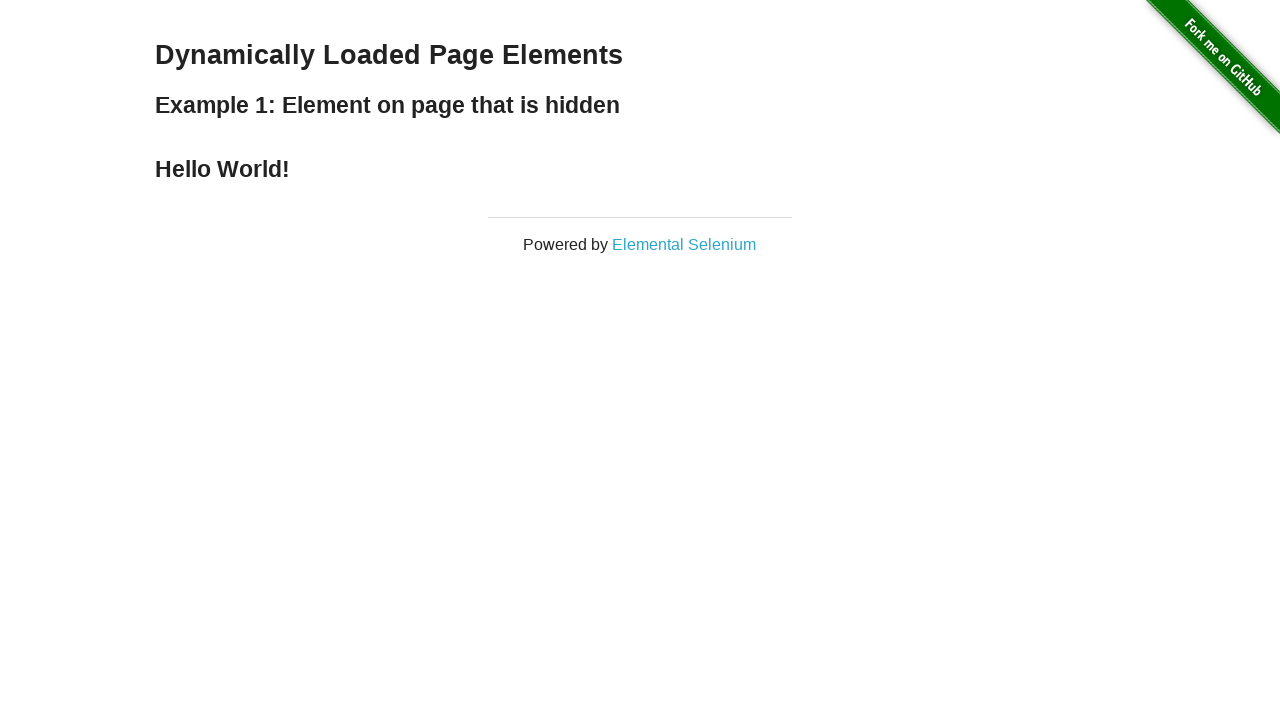

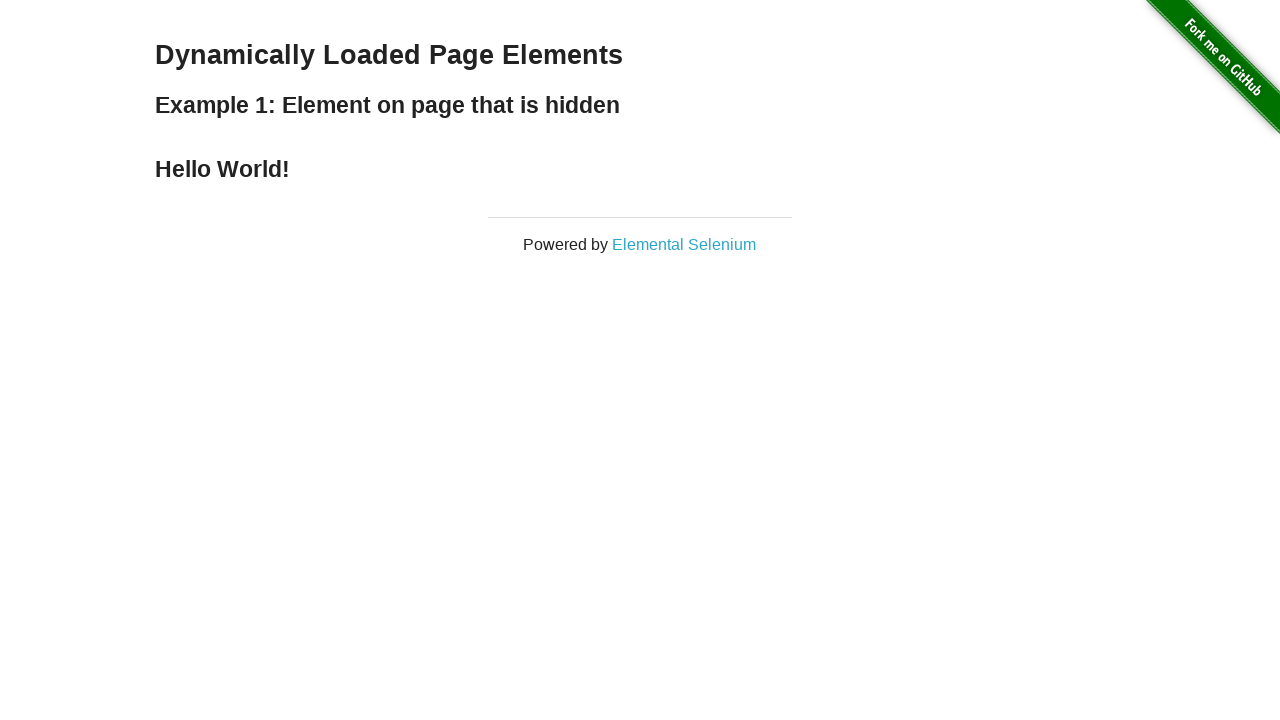